Tests handling of iframes by navigating to a frames demo page and filling a text input field within a nested frame

Starting URL: https://ui.vision/demo/webtest/frames/

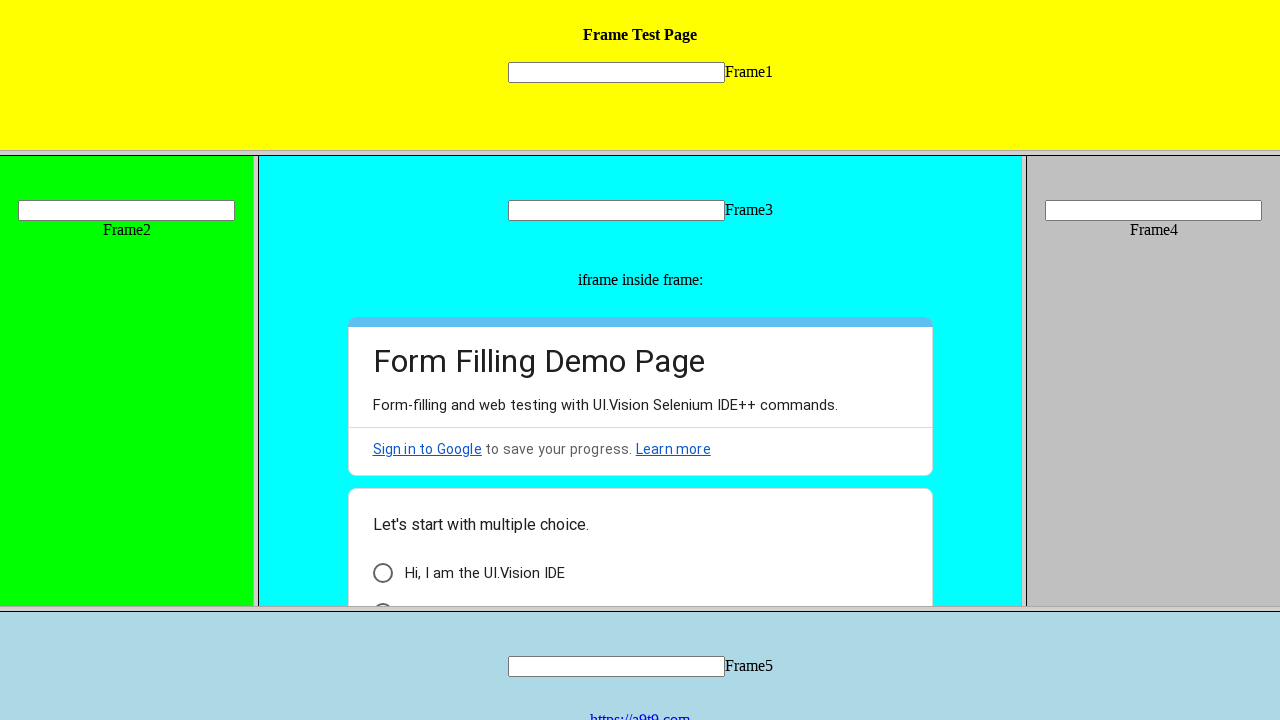

Located frame with URL https://ui.vision/demo/webtest/frames/frame_1.html
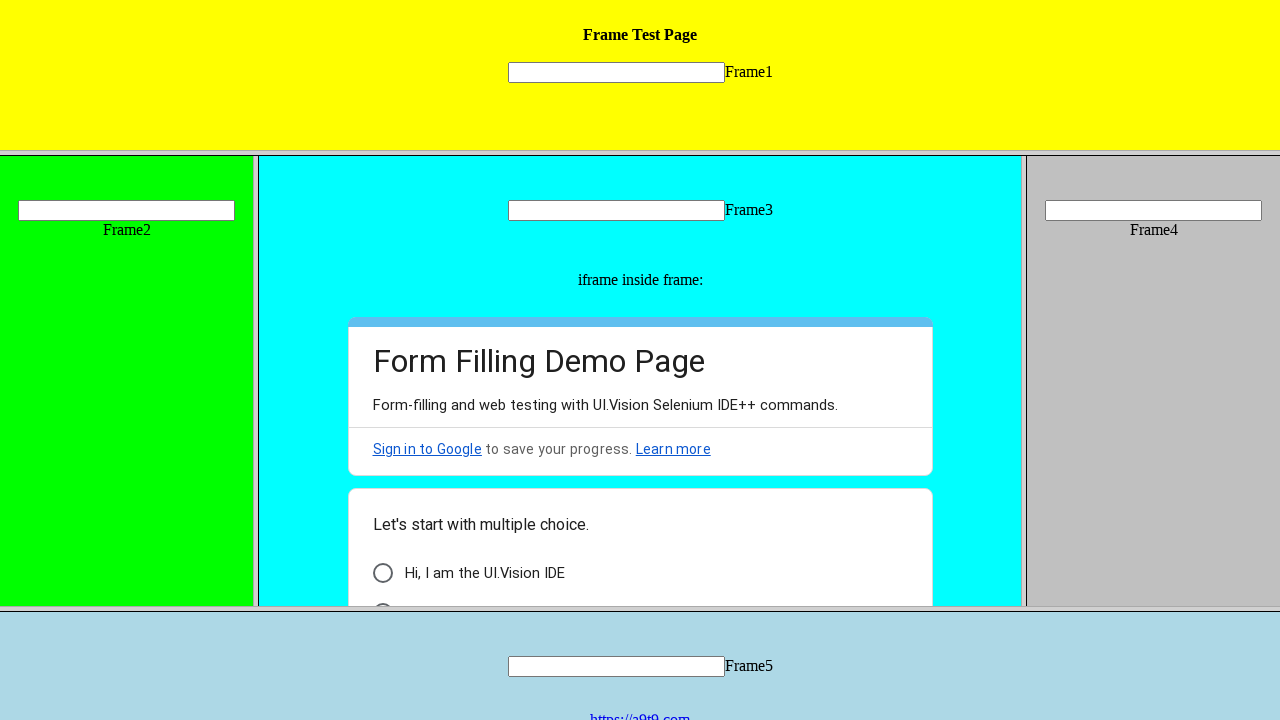

Filled text input field 'mytext1' in nested frame with 'COLLIN' on input[name='mytext1']
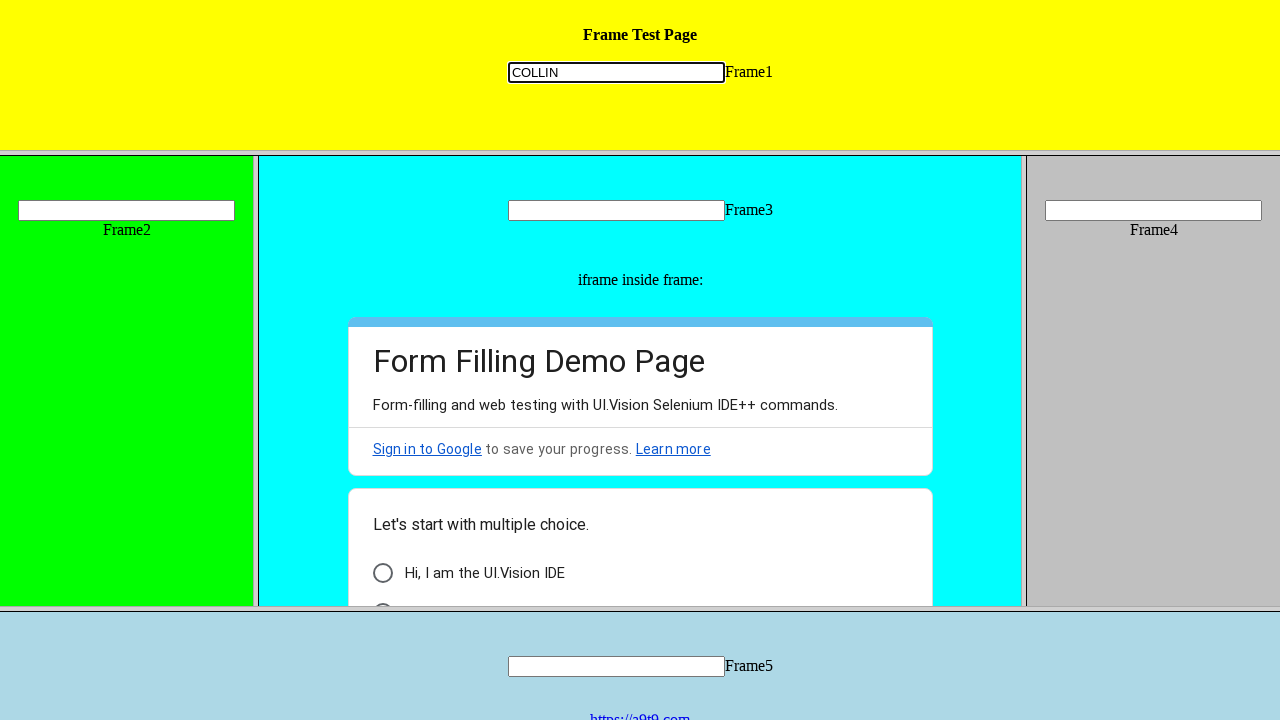

Waited 2000ms for action to complete
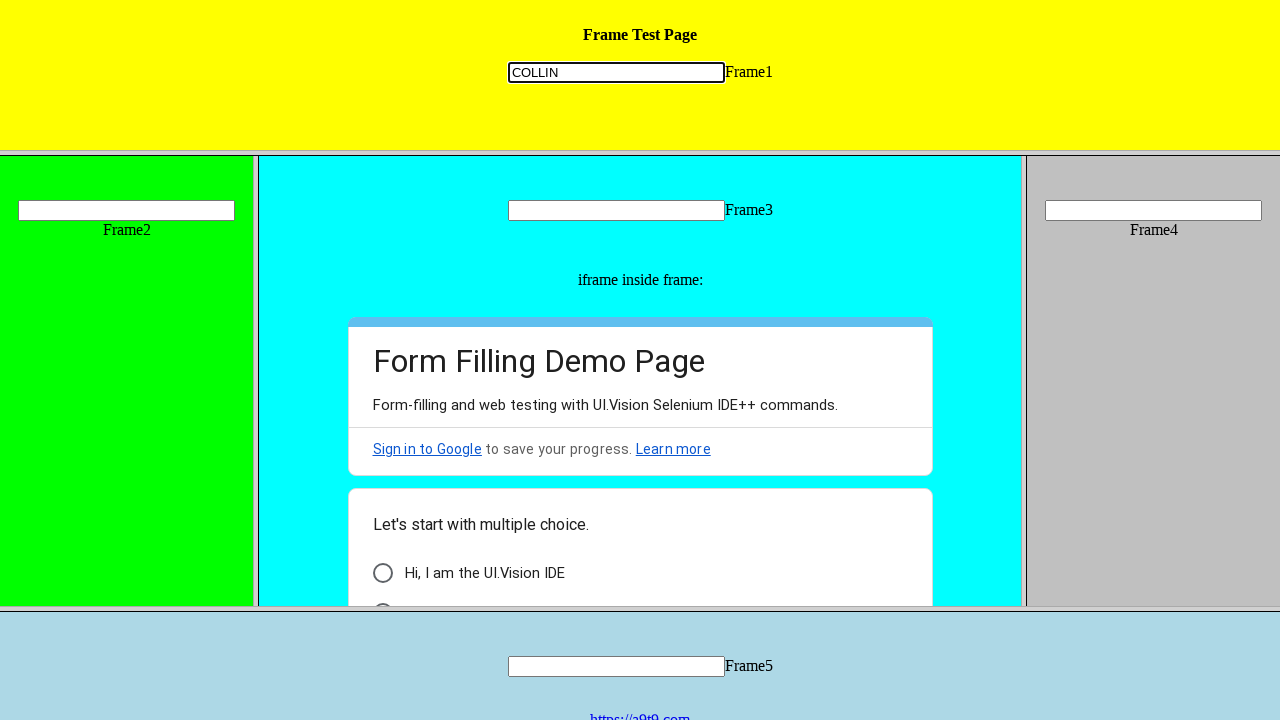

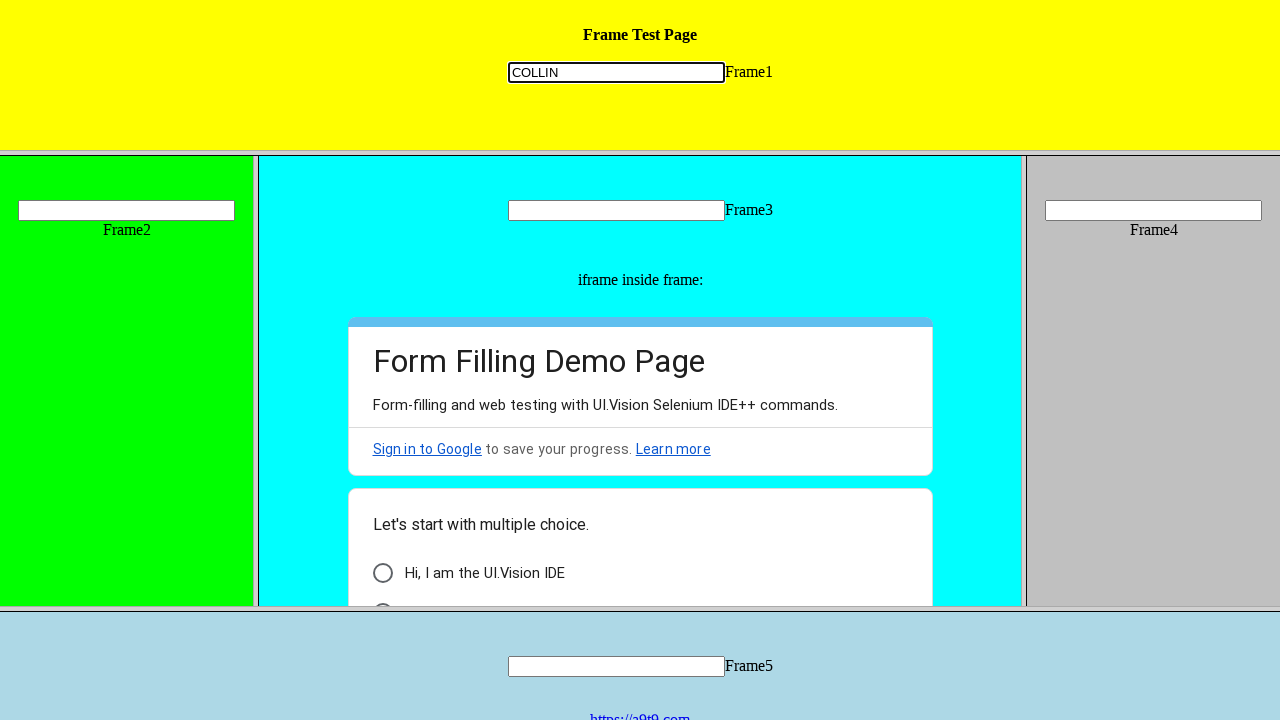